Finds a link by calculating a mathematical expression, clicks it, then fills out and submits a registration form

Starting URL: http://suninjuly.github.io/find_link_text

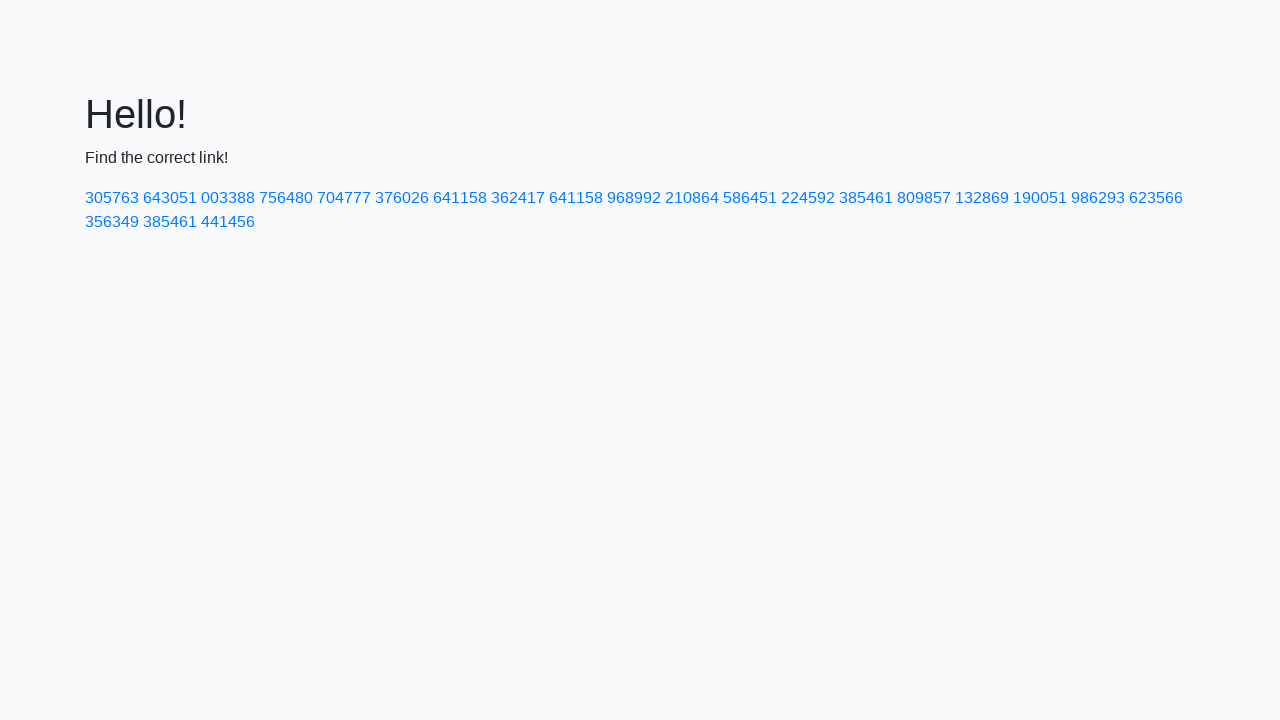

Clicked link with calculated text '224592' at (808, 198) on text=224592
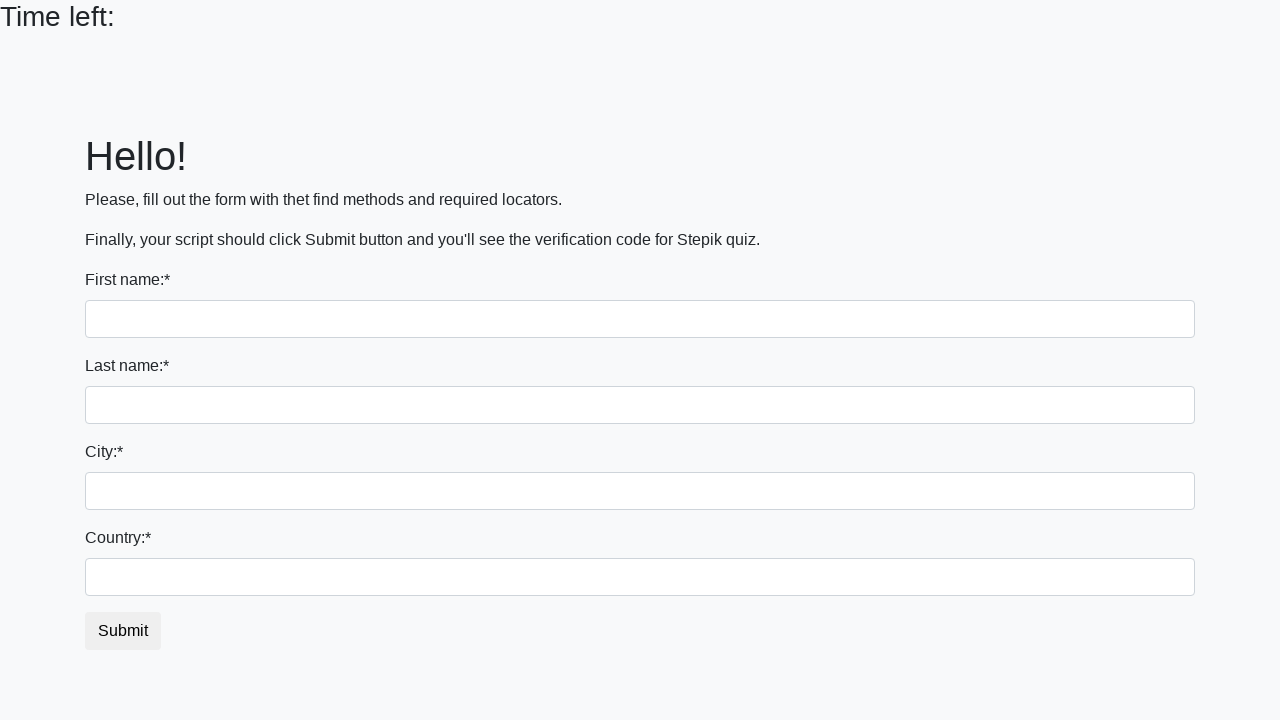

Filled first name field with 'John' on input:first-of-type
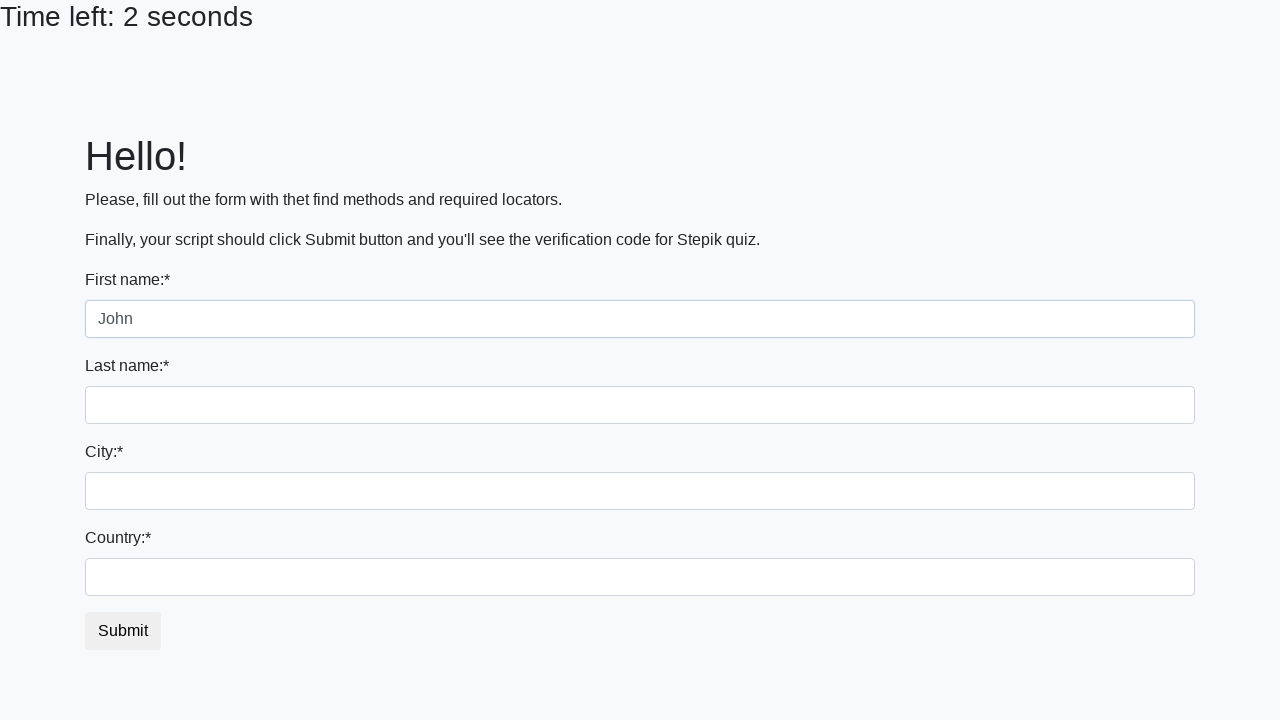

Filled last name field with 'Smith' on input[name='last_name']
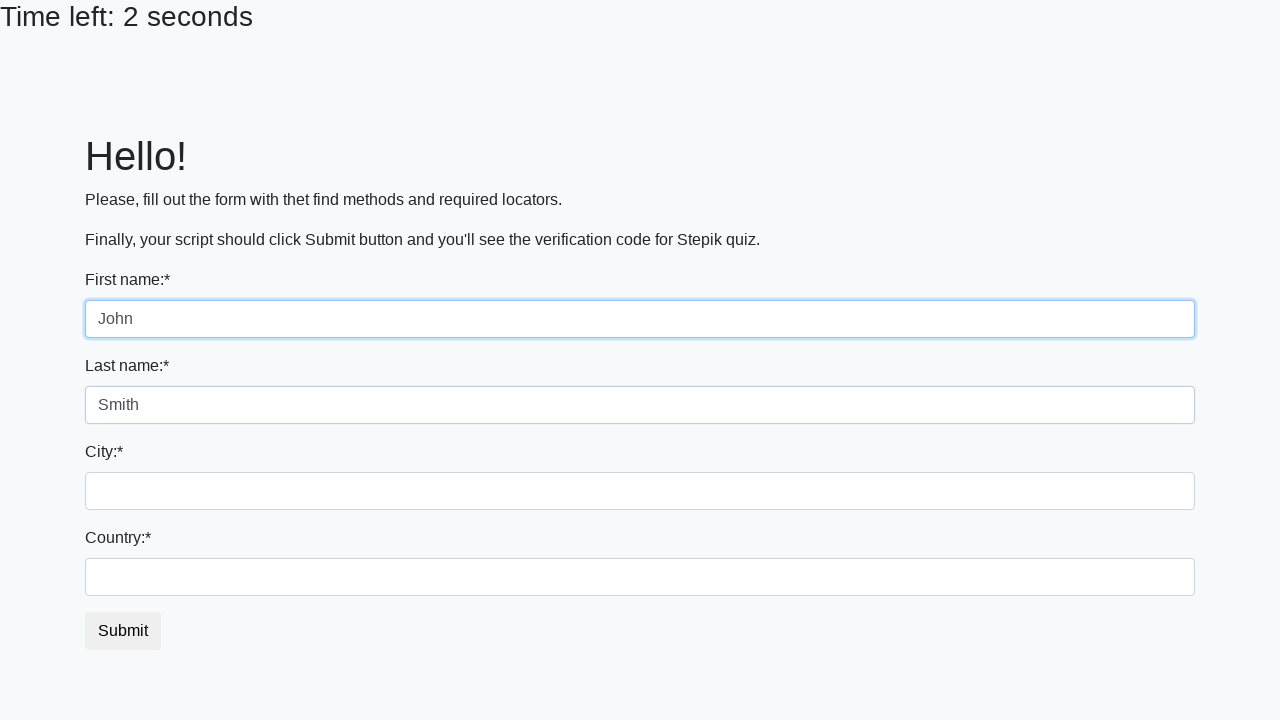

Filled city field with 'London' on .city
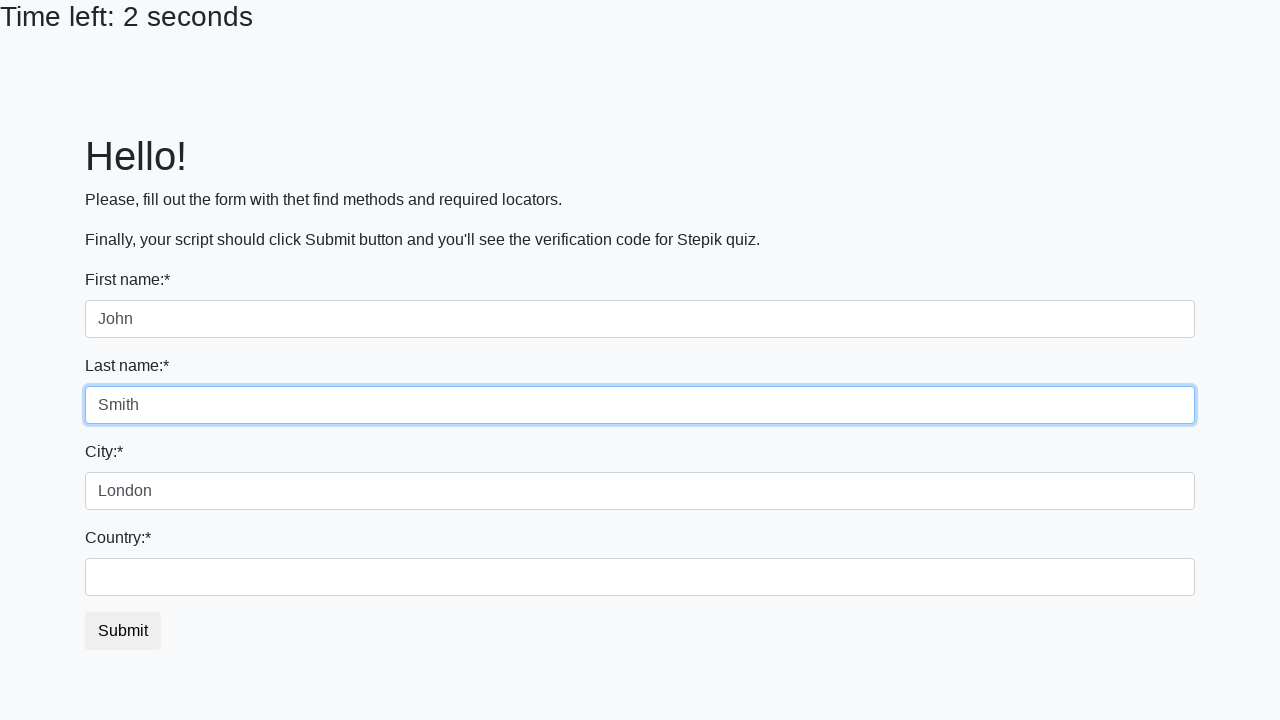

Filled country field with 'United Kingdom' on #country
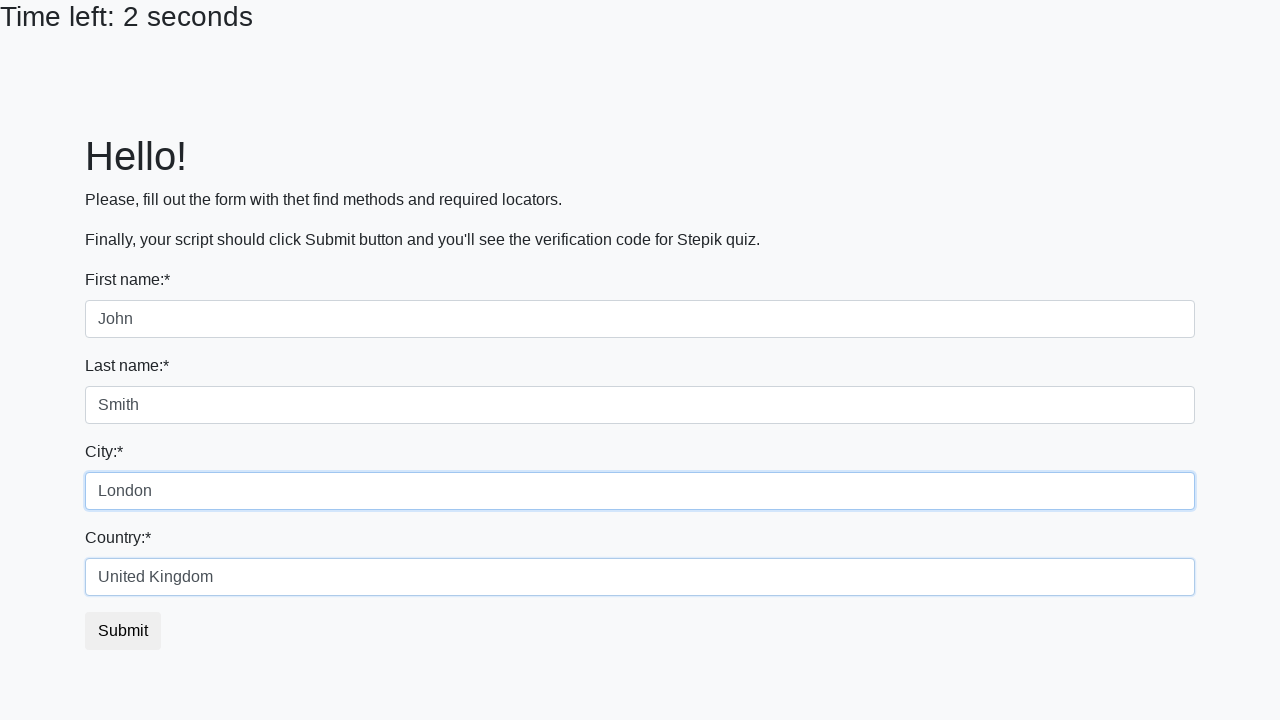

Clicked submit button to submit registration form at (123, 631) on button.btn
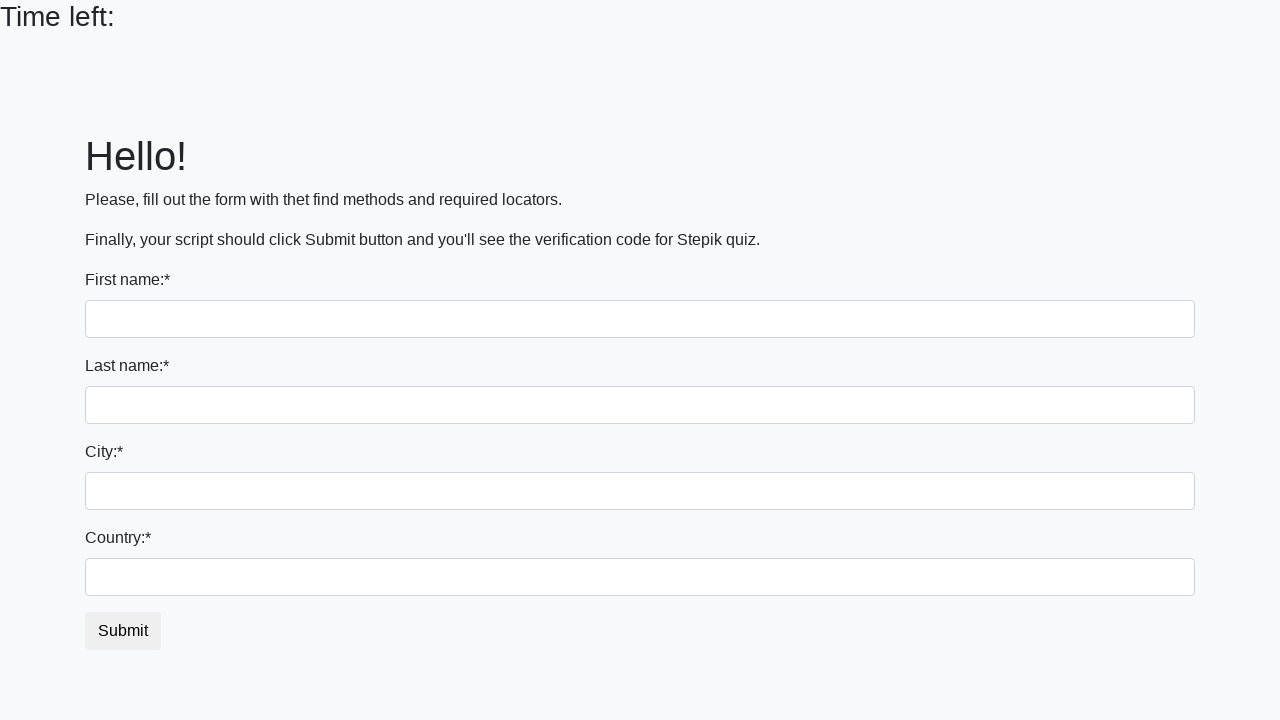

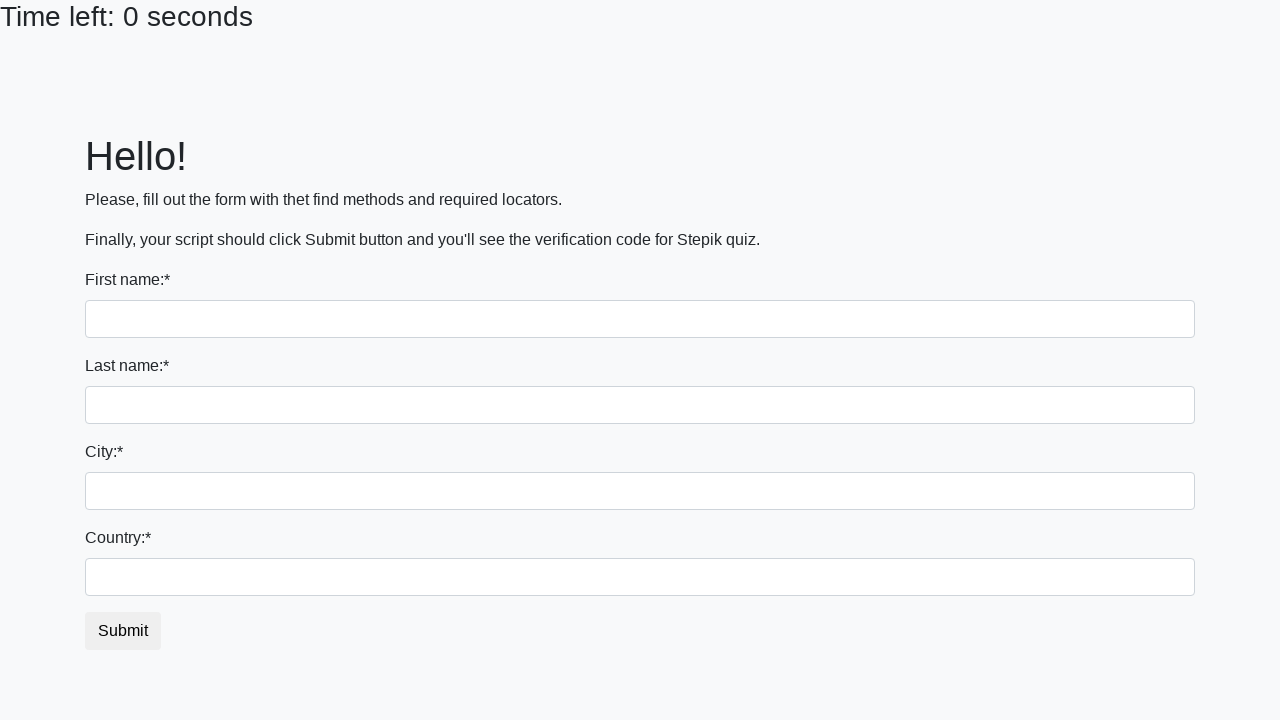